Tests navigation menu hover functionality by hovering over Company menu and clicking Contact Us link

Starting URL: https://www.vtiger.com/

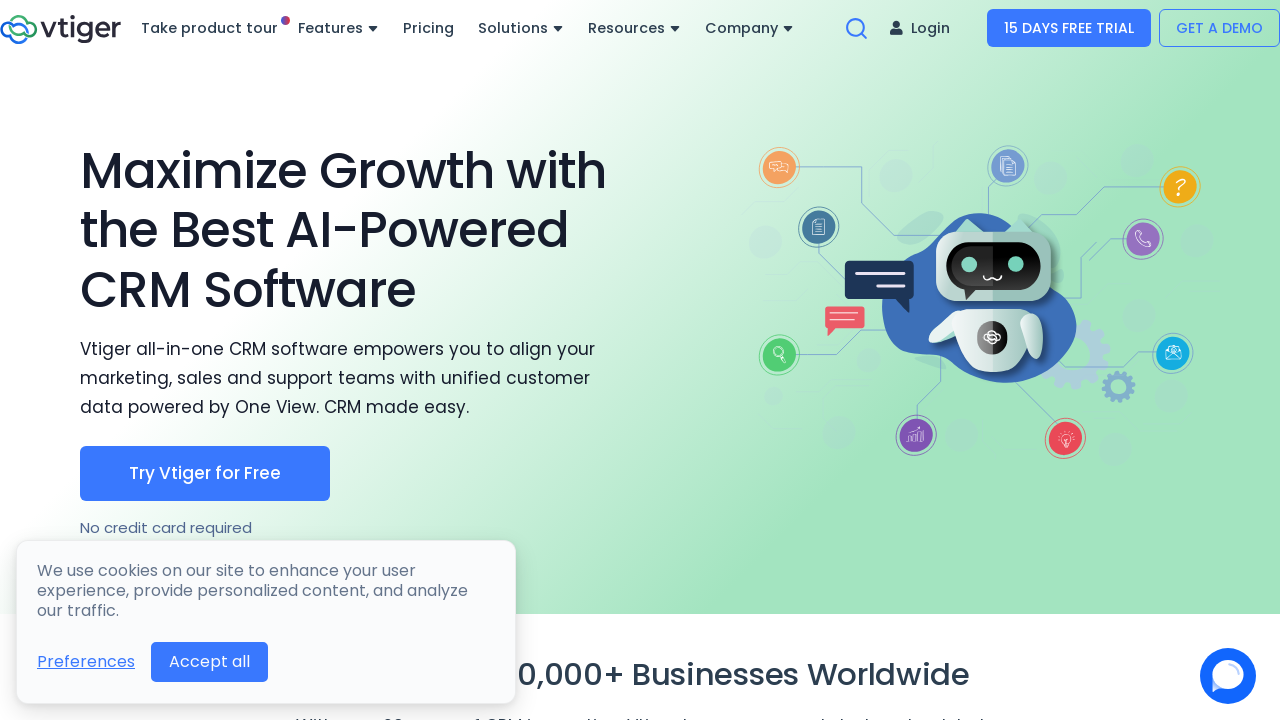

Hovered over Company menu item at (750, 28) on a:has-text('Company')
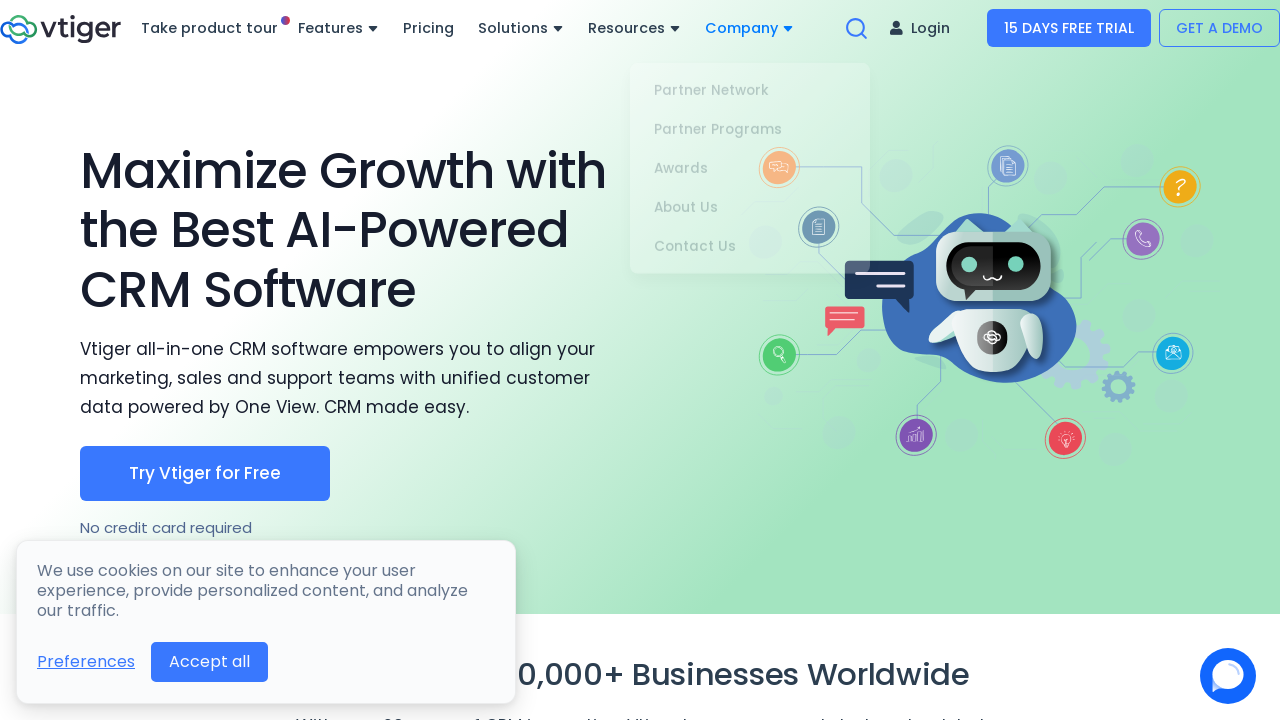

Clicked Contact Us link from dropdown menu at (750, 239) on a[href='/contact-us/']
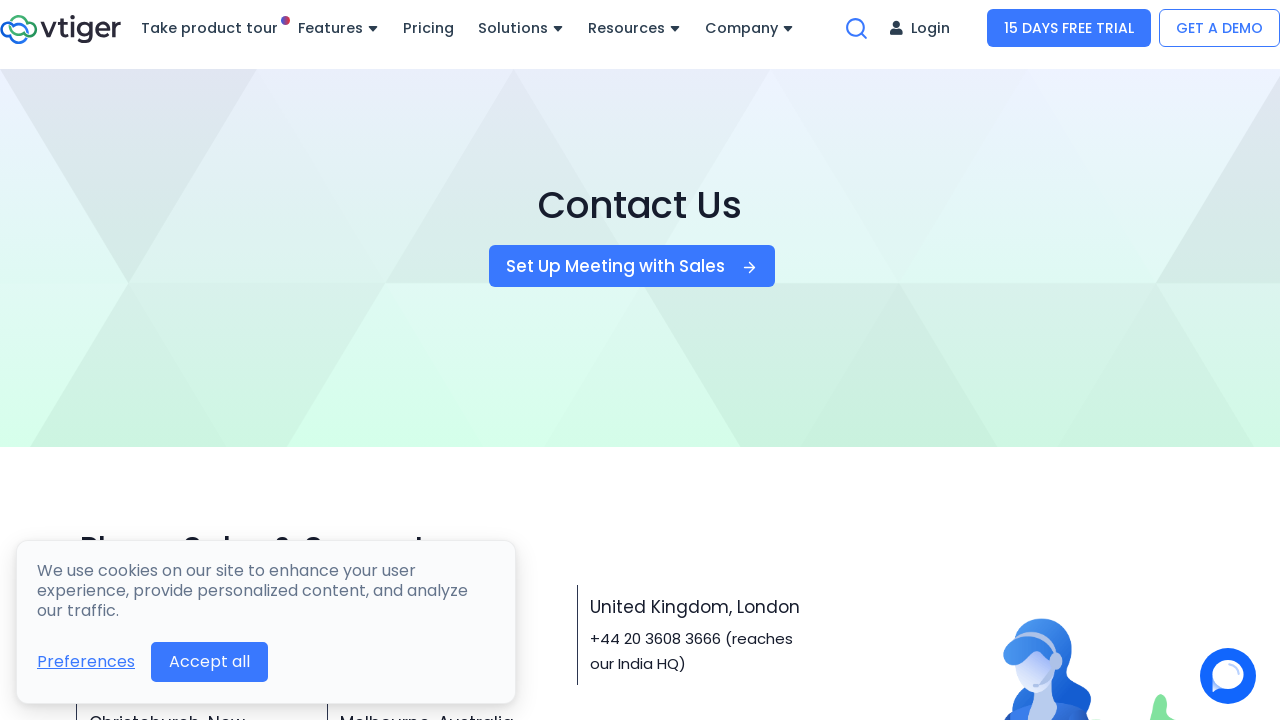

Contact page loaded and Phone Sales & Support section appeared
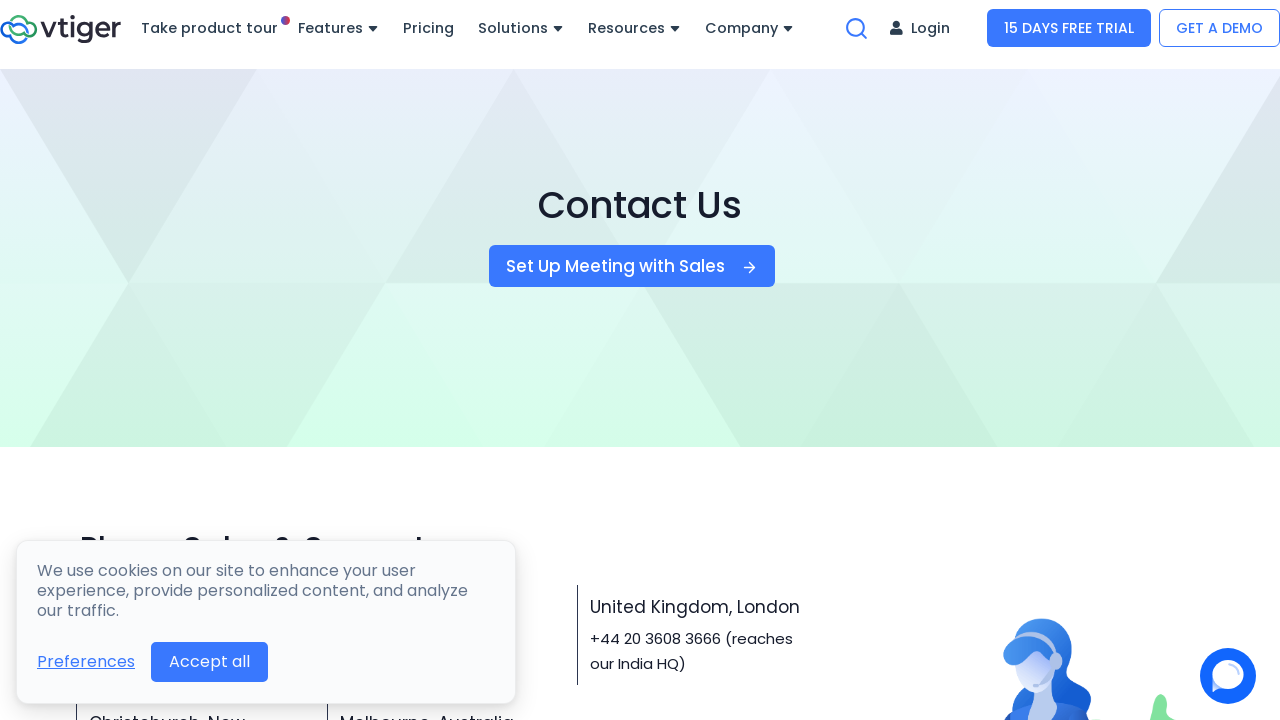

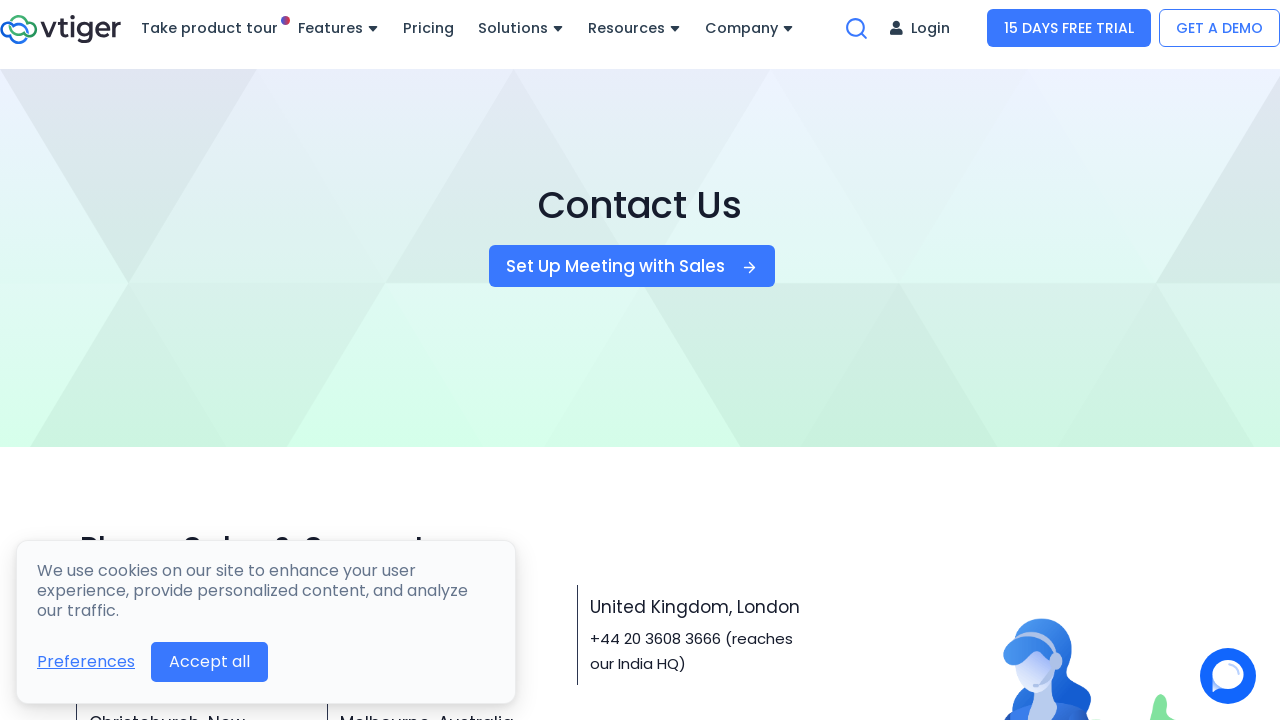